Tests a window handles practice page by filling in a name field. The original script also locates a button for opening a new window but doesn't perform further actions with it.

Starting URL: https://www.hyrtutorials.com/p/window-handles-practice.html

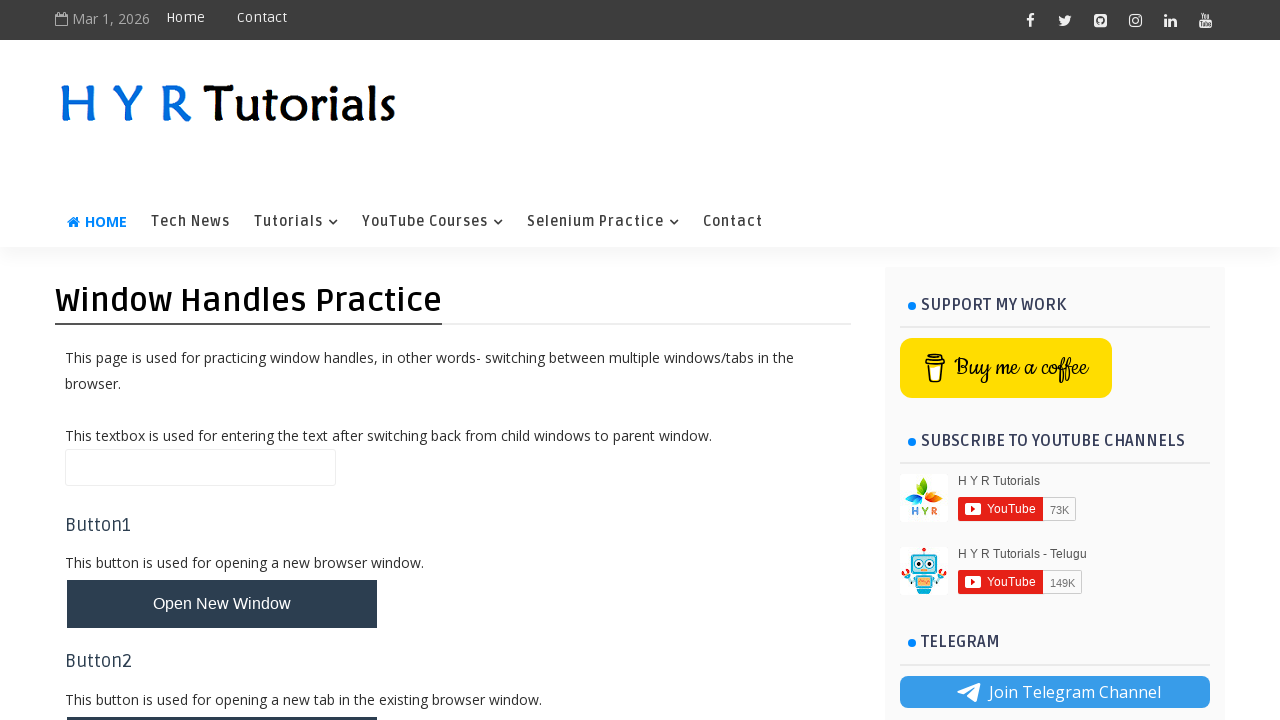

Filled name field with 'hhhhhhhh' on #name
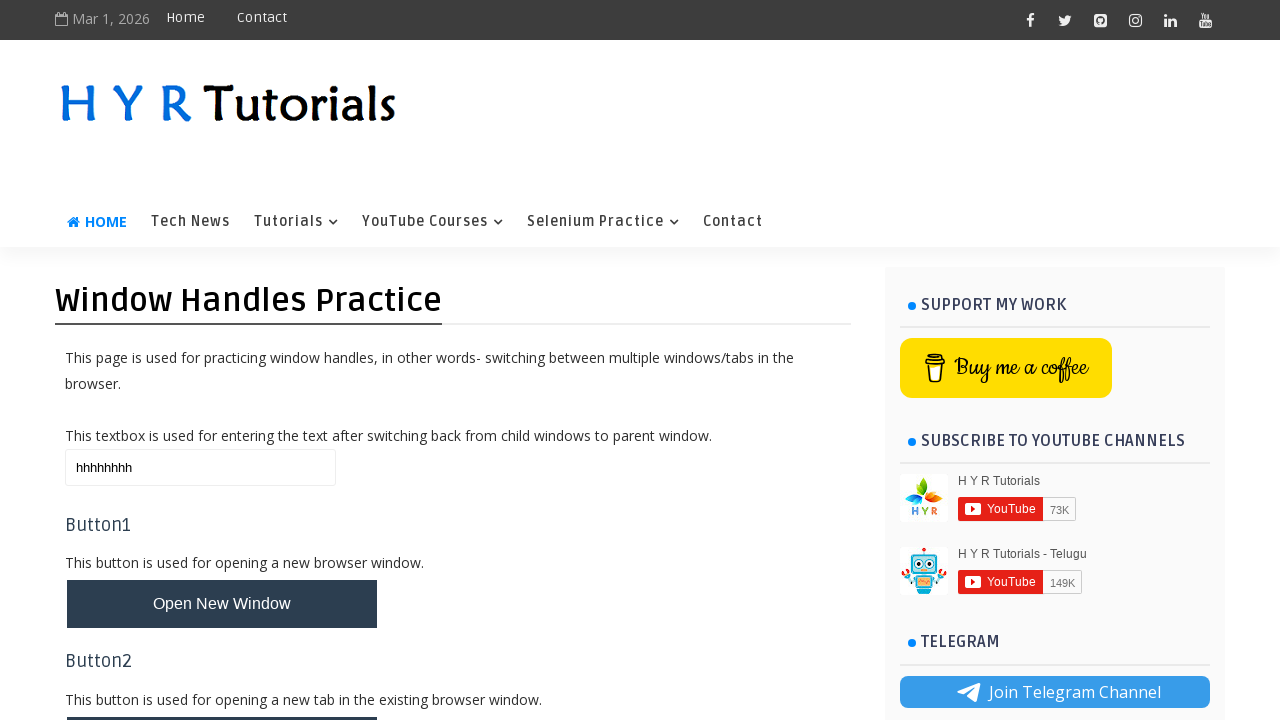

Clicked the new window button at (222, 604) on #newWindowBtn
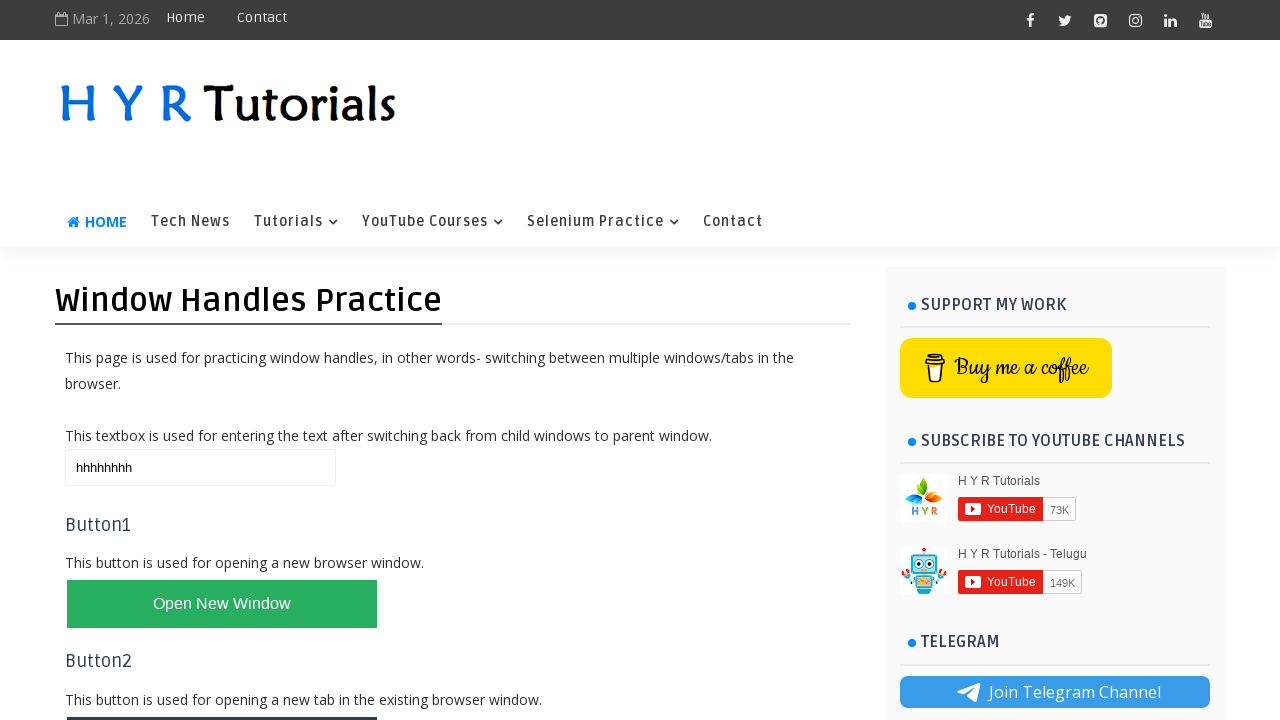

Waited 2 seconds for action to complete
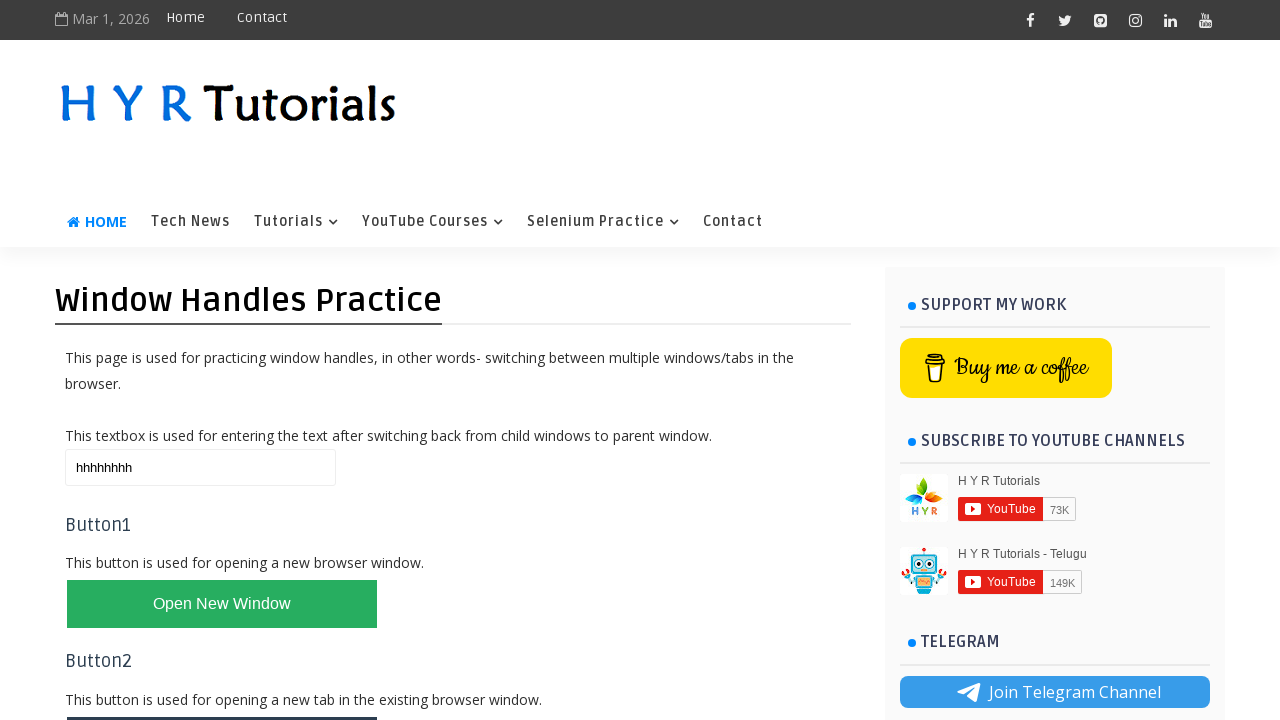

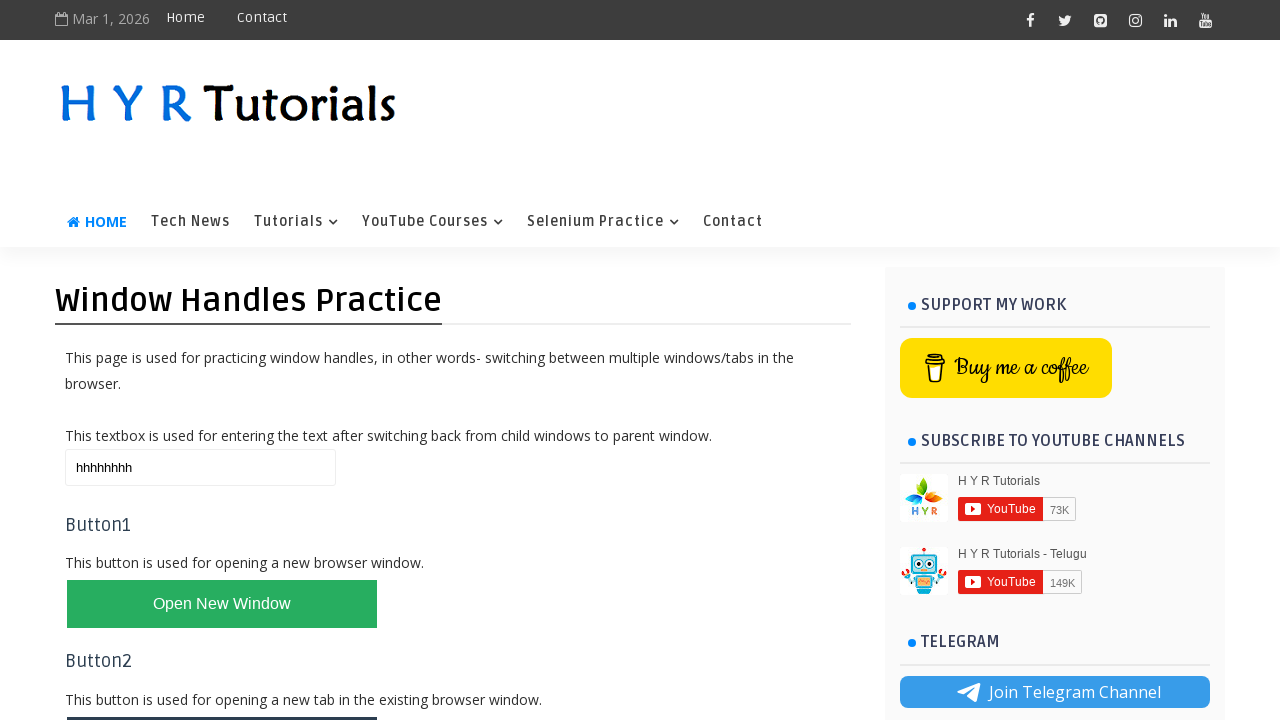